Tests navigation to the Author/About page by clicking the Author button and verifying the URL changes to the about page

Starting URL: https://www.automatedtestingwithtuyen.com

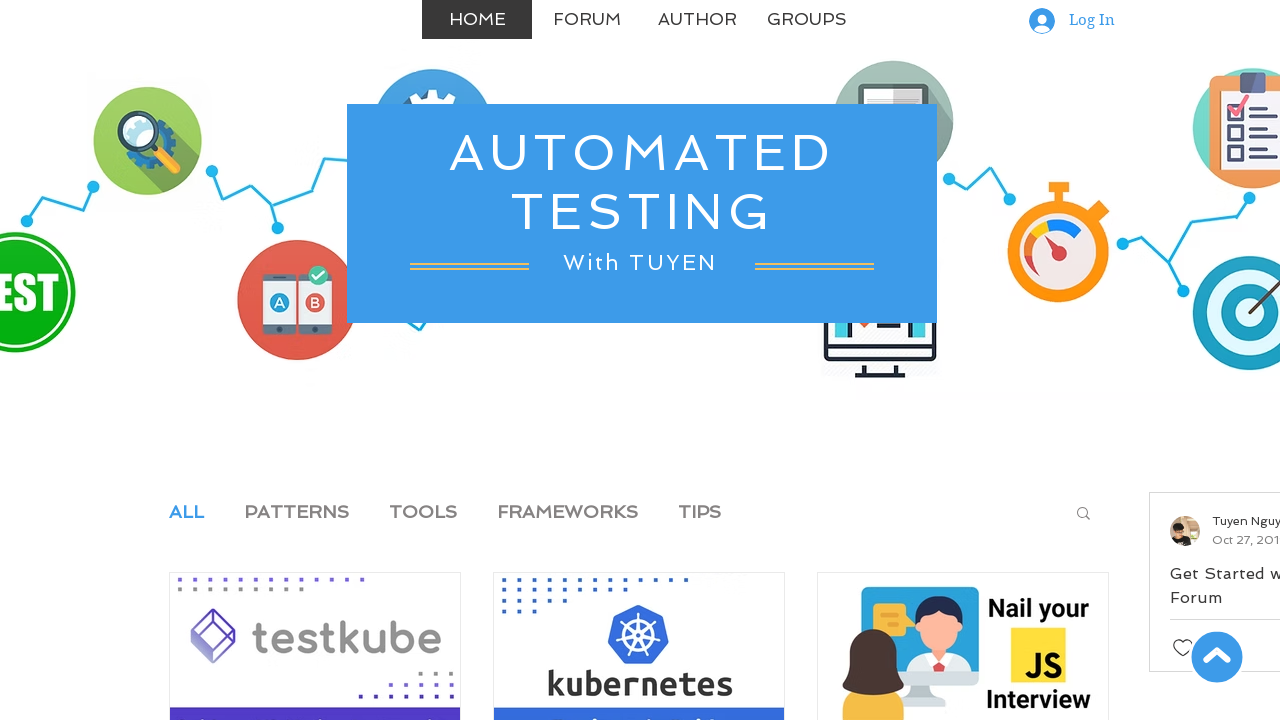

Navigated to starting URL https://www.automatedtestingwithtuyen.com
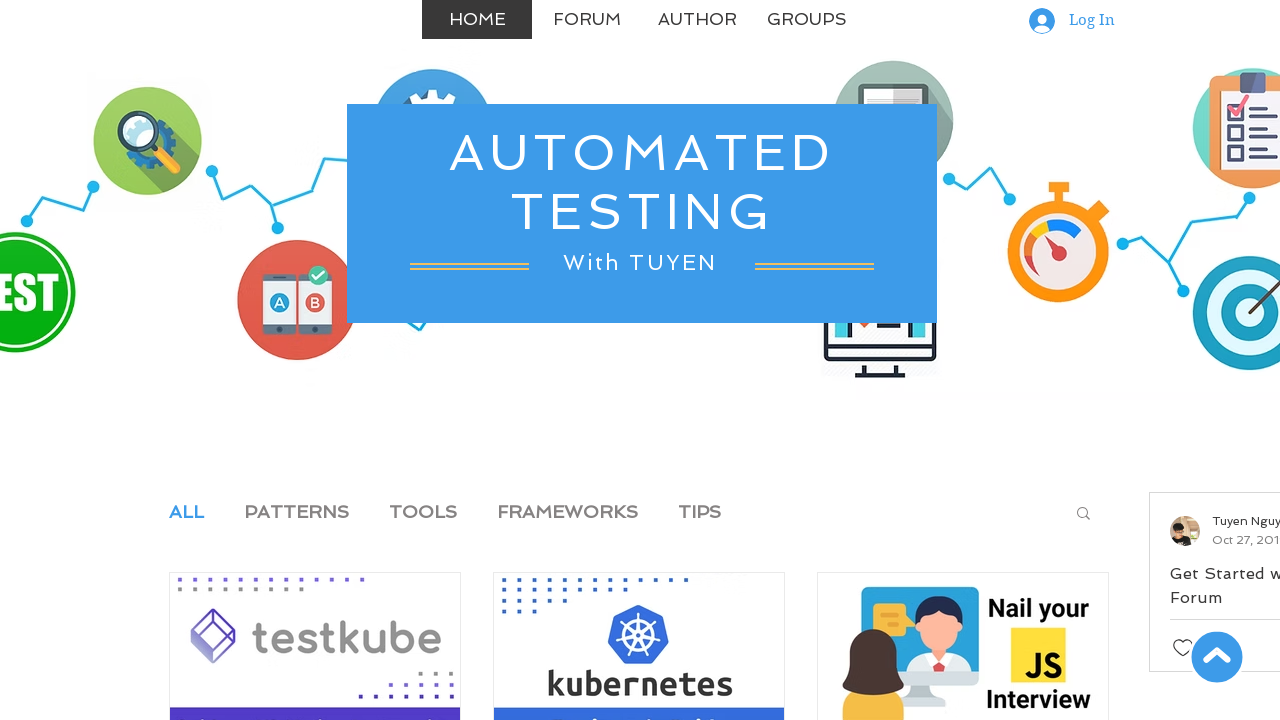

Clicked the Author button in navigation at (697, 20) on text=Author
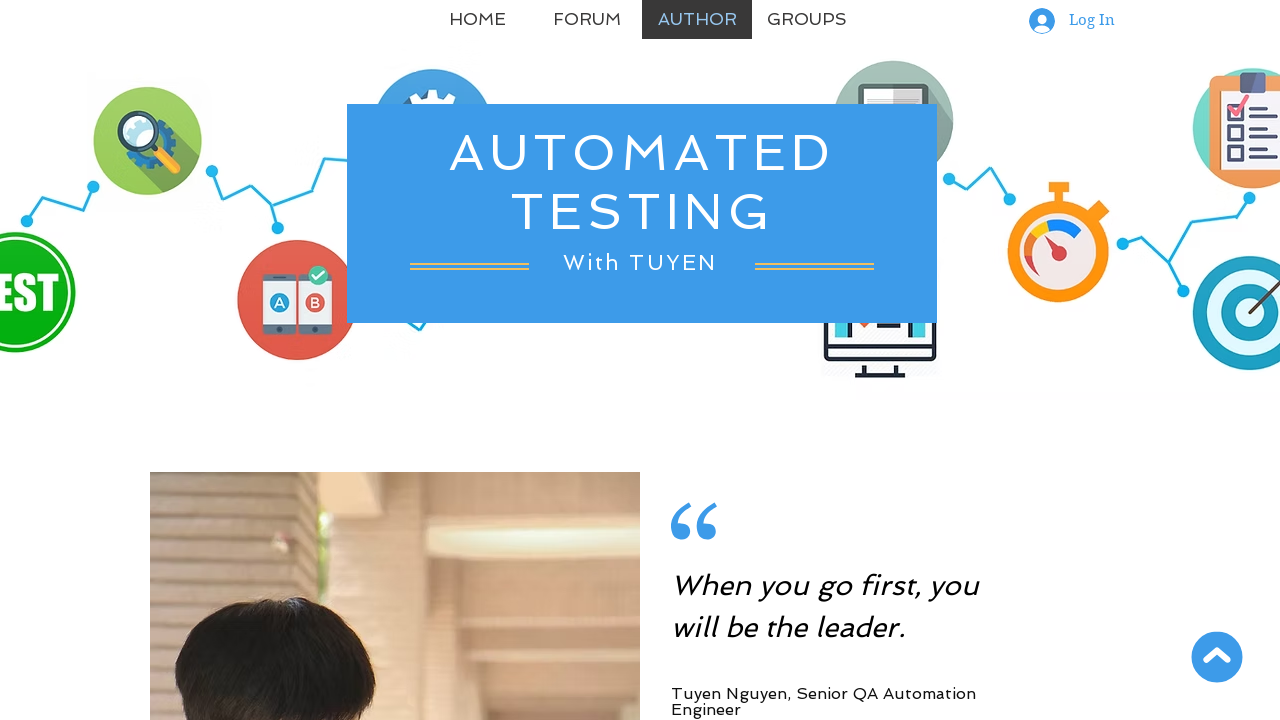

Verified URL changed to about page
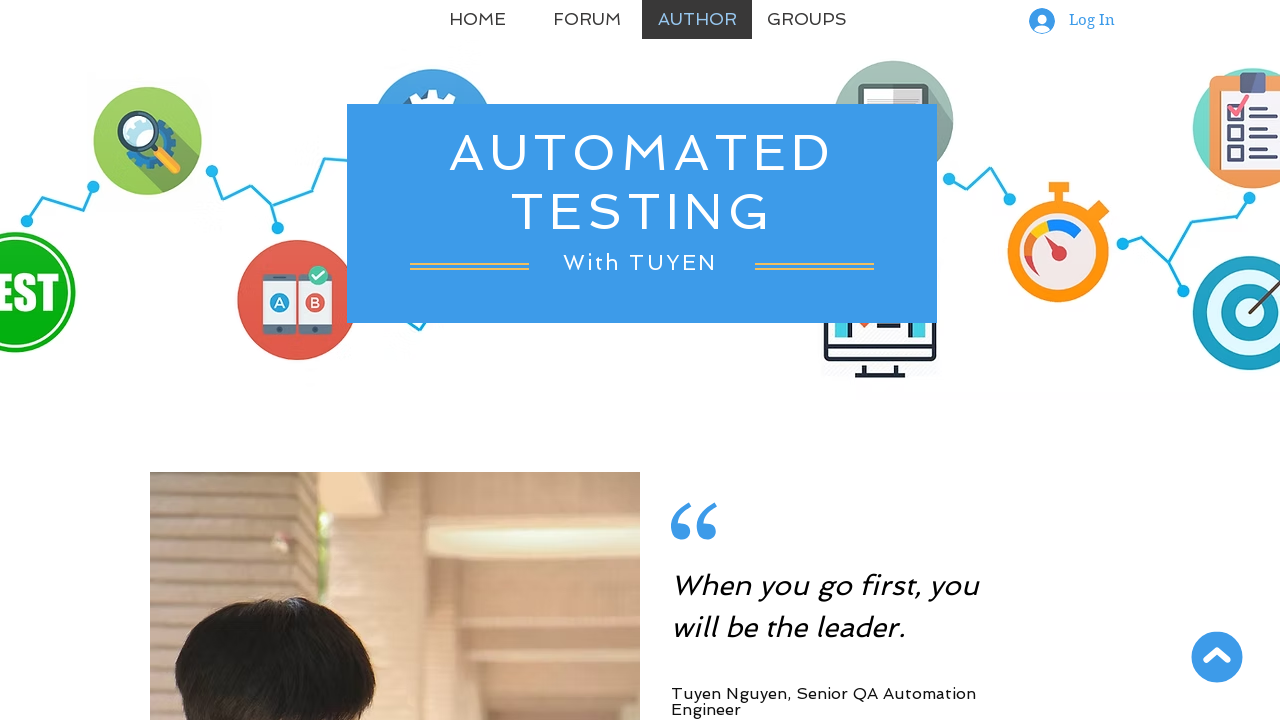

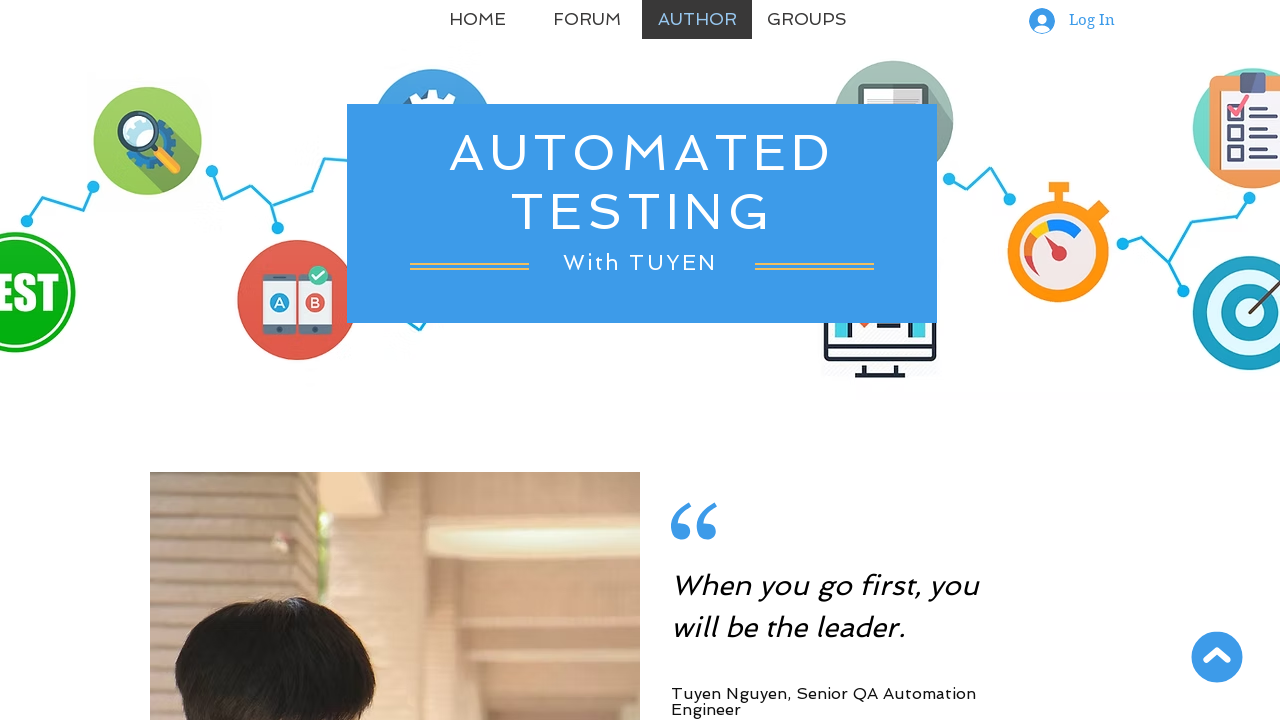